Tests iframe switching and drag-and-drop functionality on the jQuery UI droppable demo page, then switches back to default content and performs double-click and context-click actions on the main page.

Starting URL: http://jqueryui.com/droppable/

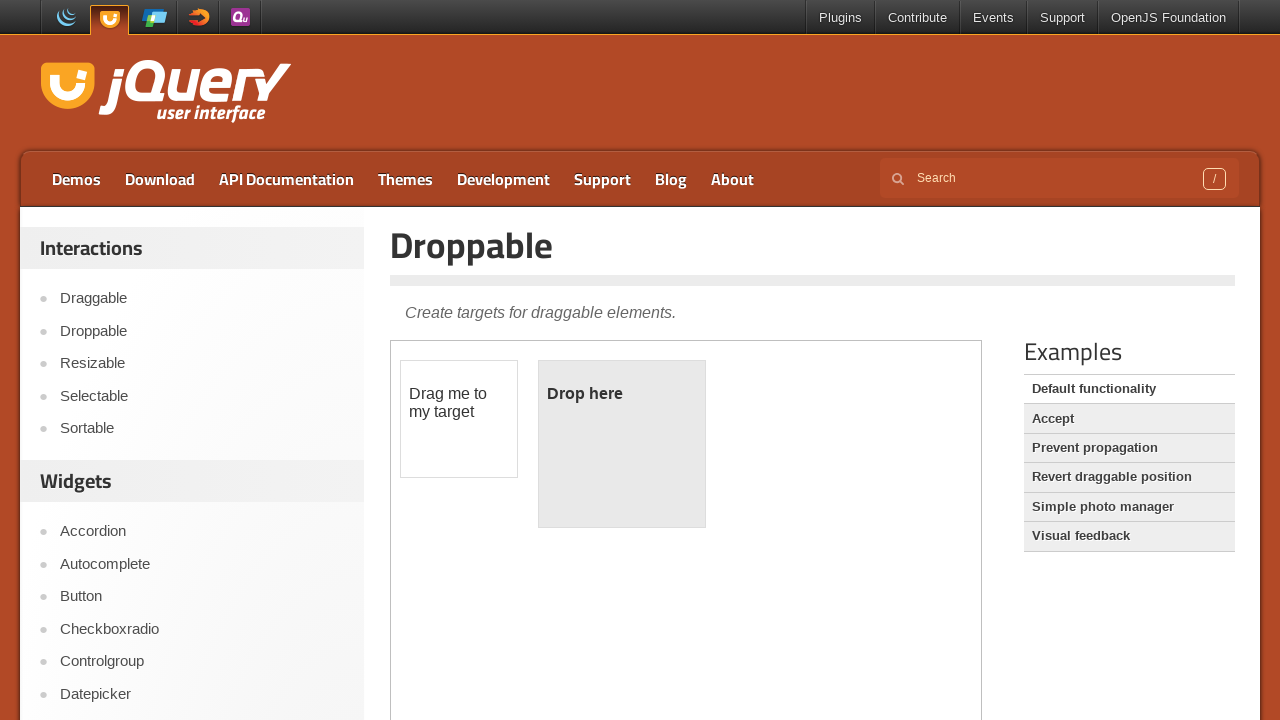

Located the demo iframe
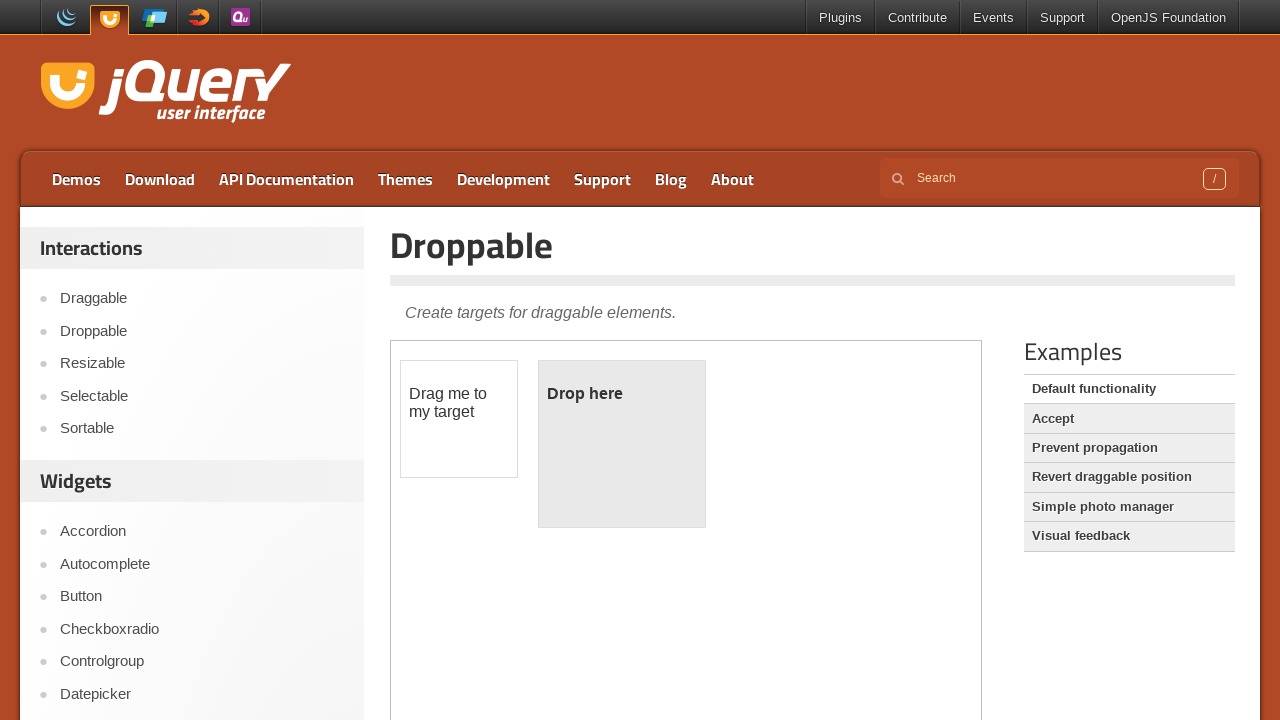

Clicked on the draggable element inside the iframe at (459, 419) on .demo-frame >> internal:control=enter-frame >> #draggable
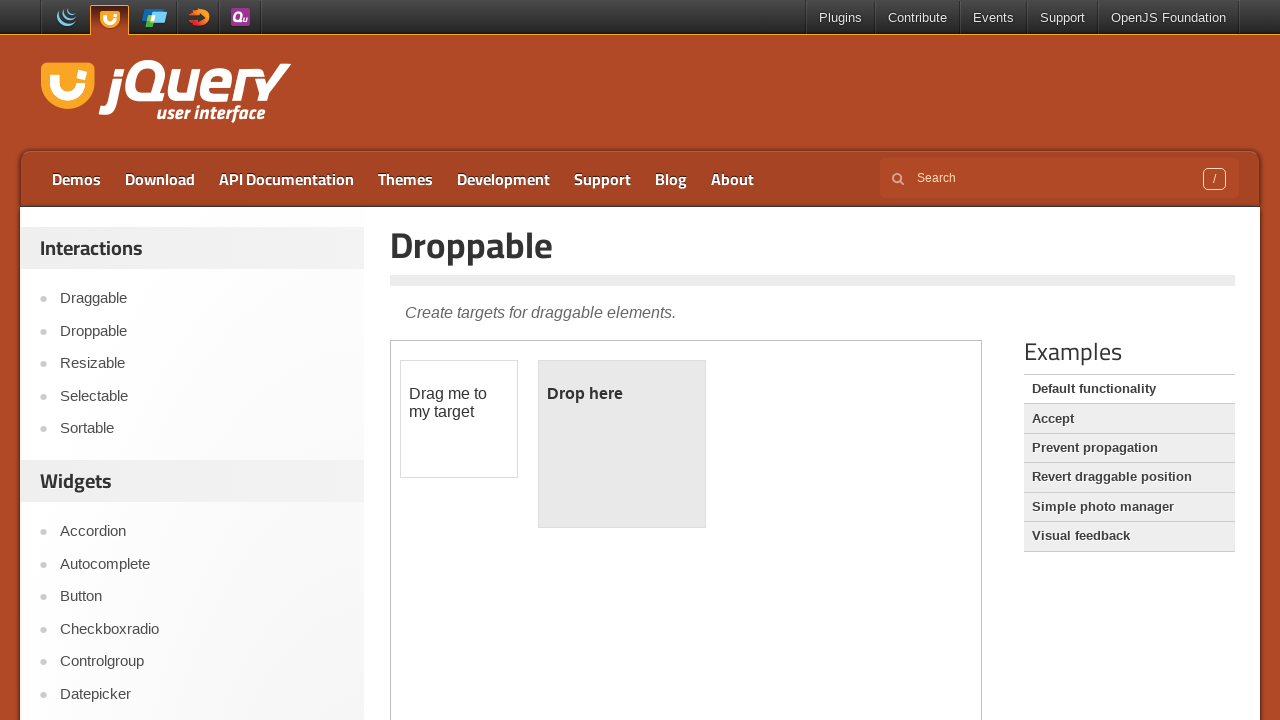

Located source and target elements for drag-and-drop
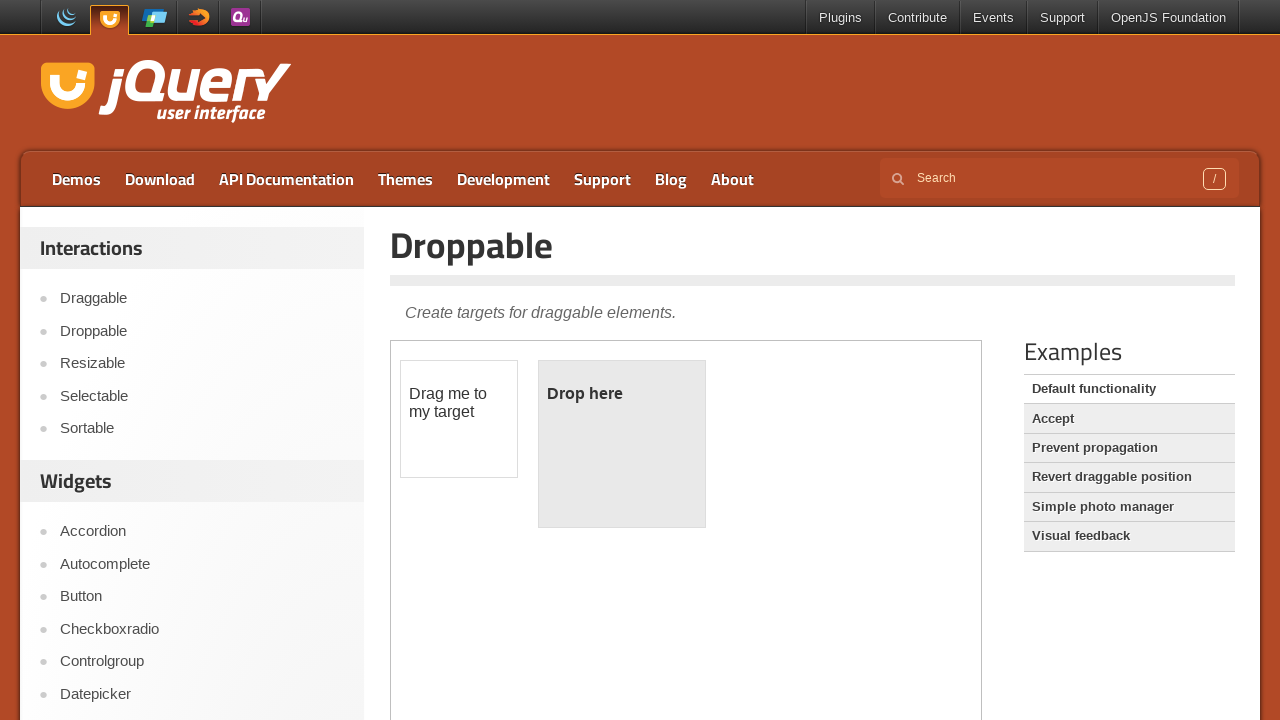

Performed drag-and-drop from draggable to droppable element at (622, 444)
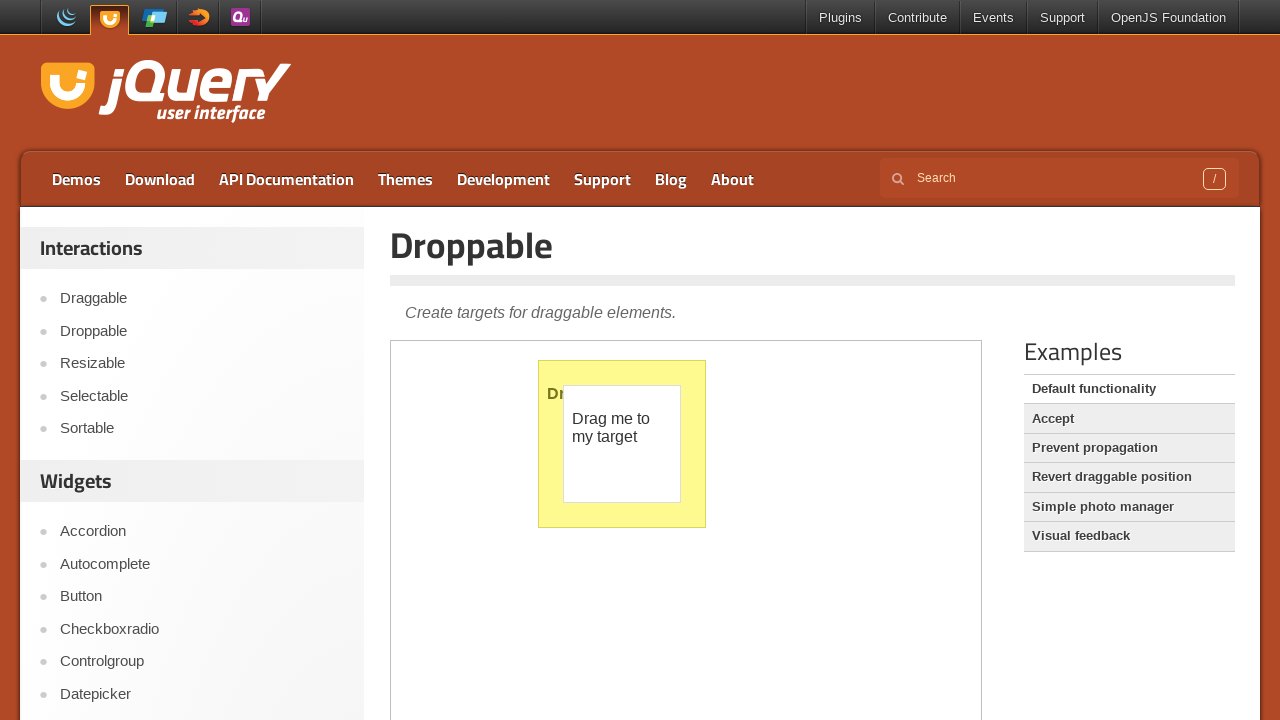

Waited 1000ms for drag-and-drop animation to complete
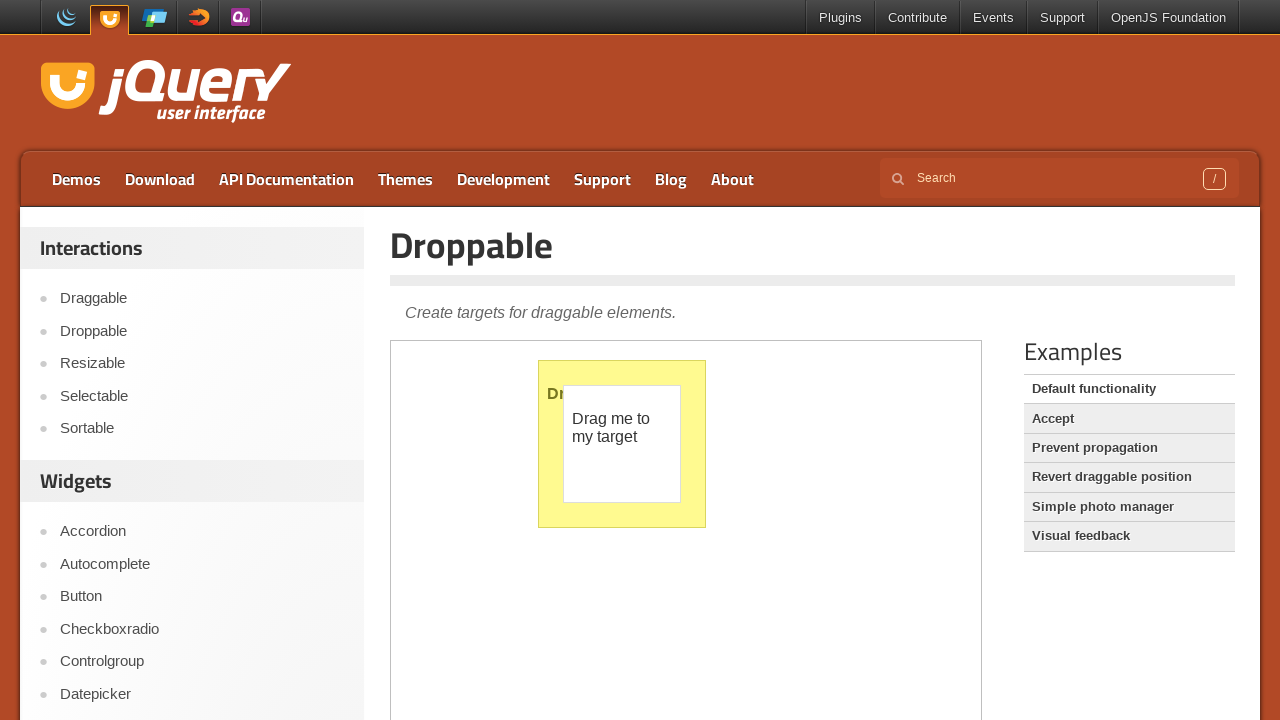

Located Examples heading on main page
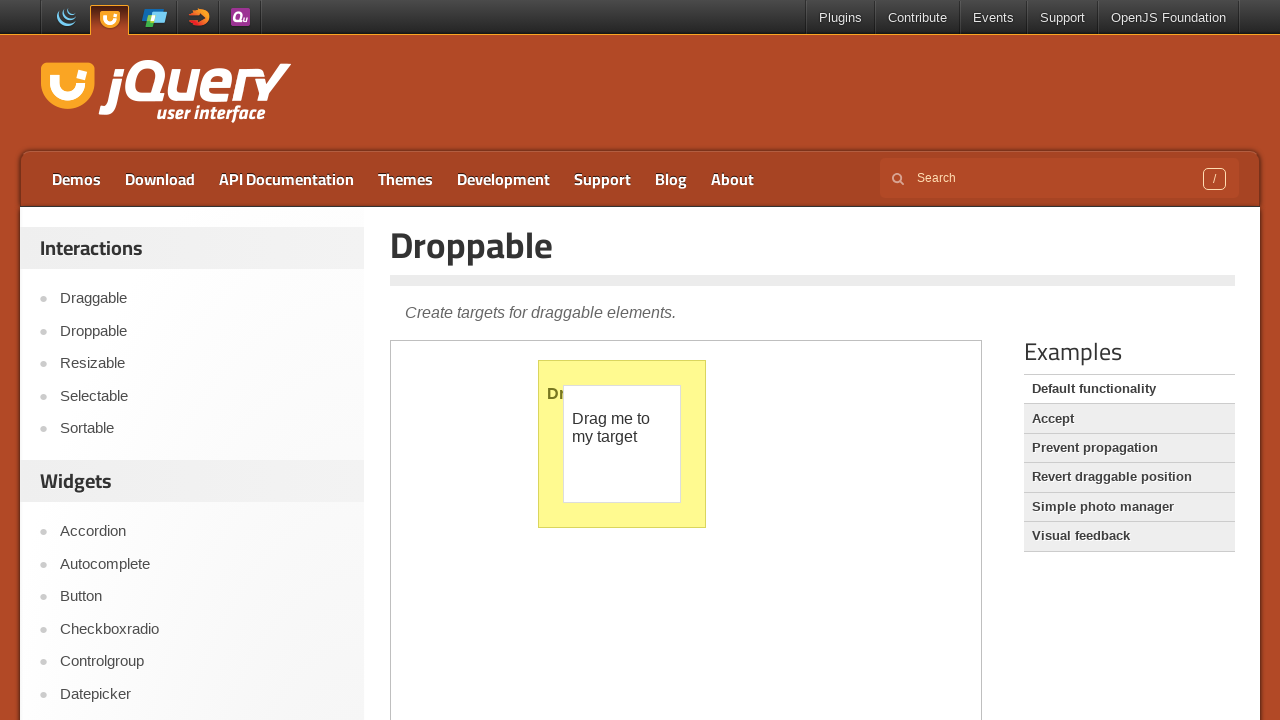

Double-clicked on Examples heading at (1129, 352) on xpath=//h2[contains(text(),'Examples')]
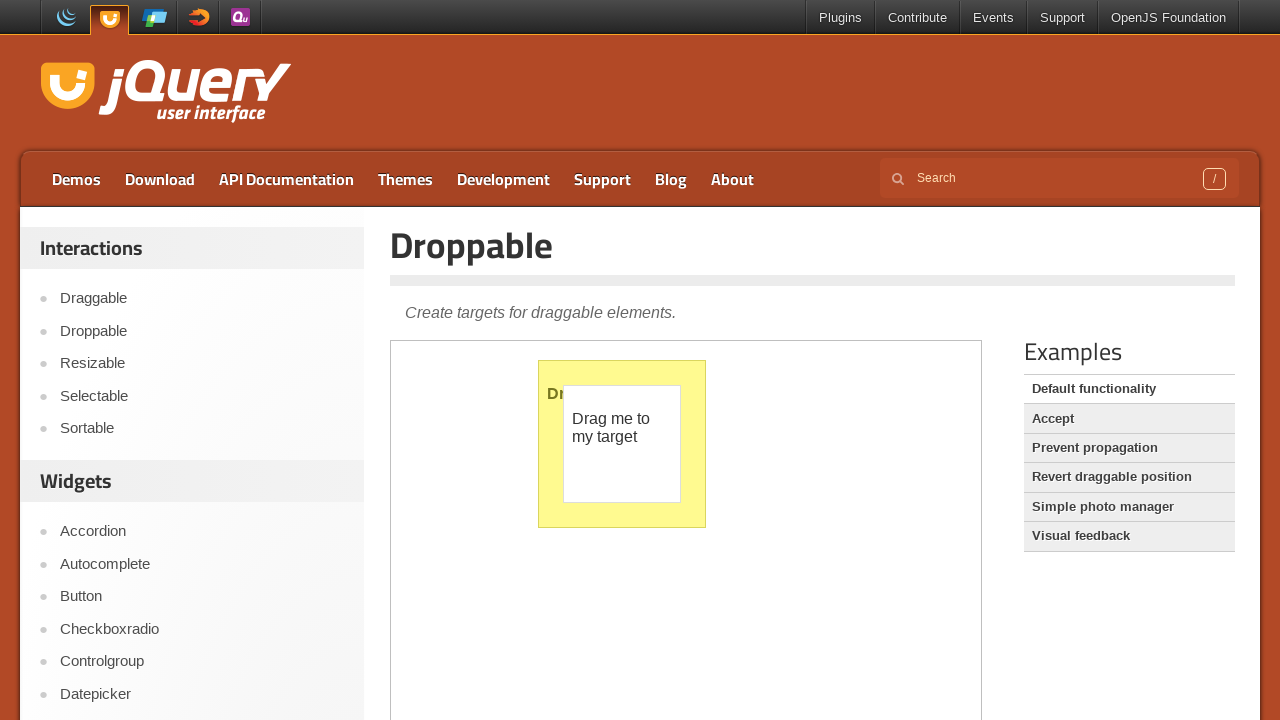

Right-clicked on Examples heading at (1129, 352) on xpath=//h2[contains(text(),'Examples')]
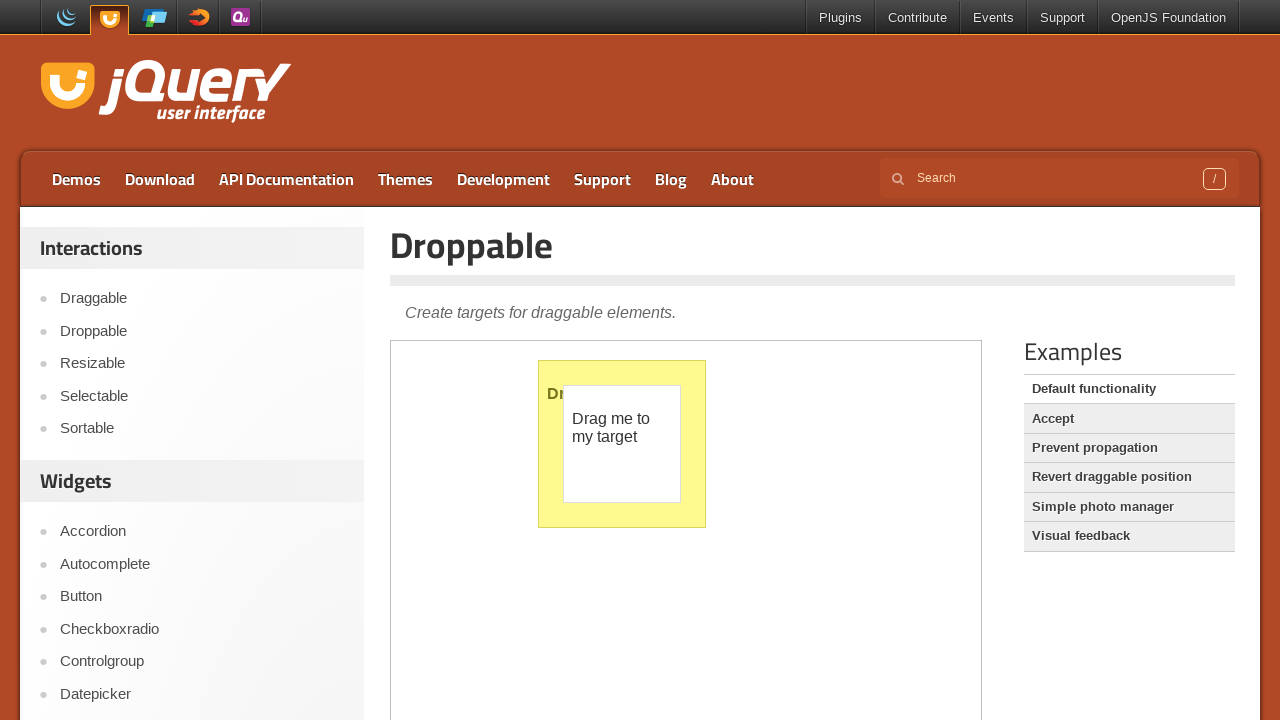

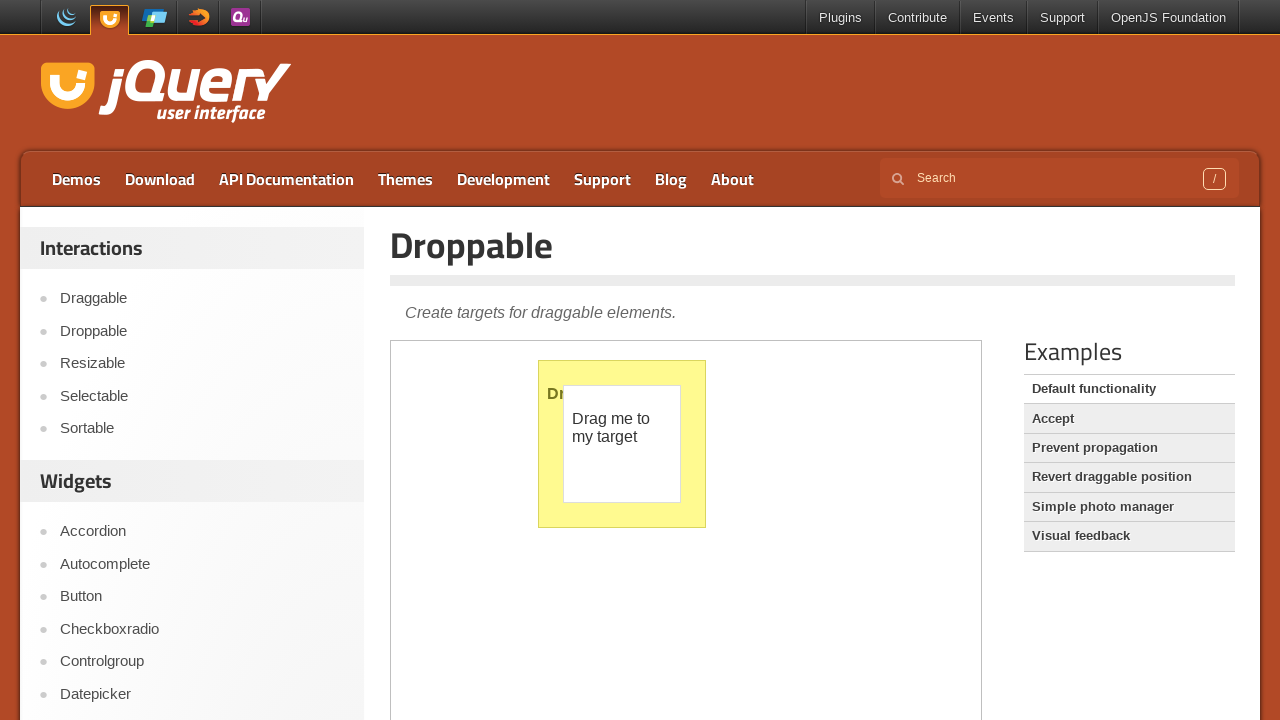